Tests browser window manipulation by setting the window position and resizing the browser window to different dimensions.

Starting URL: https://ui.vision/demo/webtest/frames/

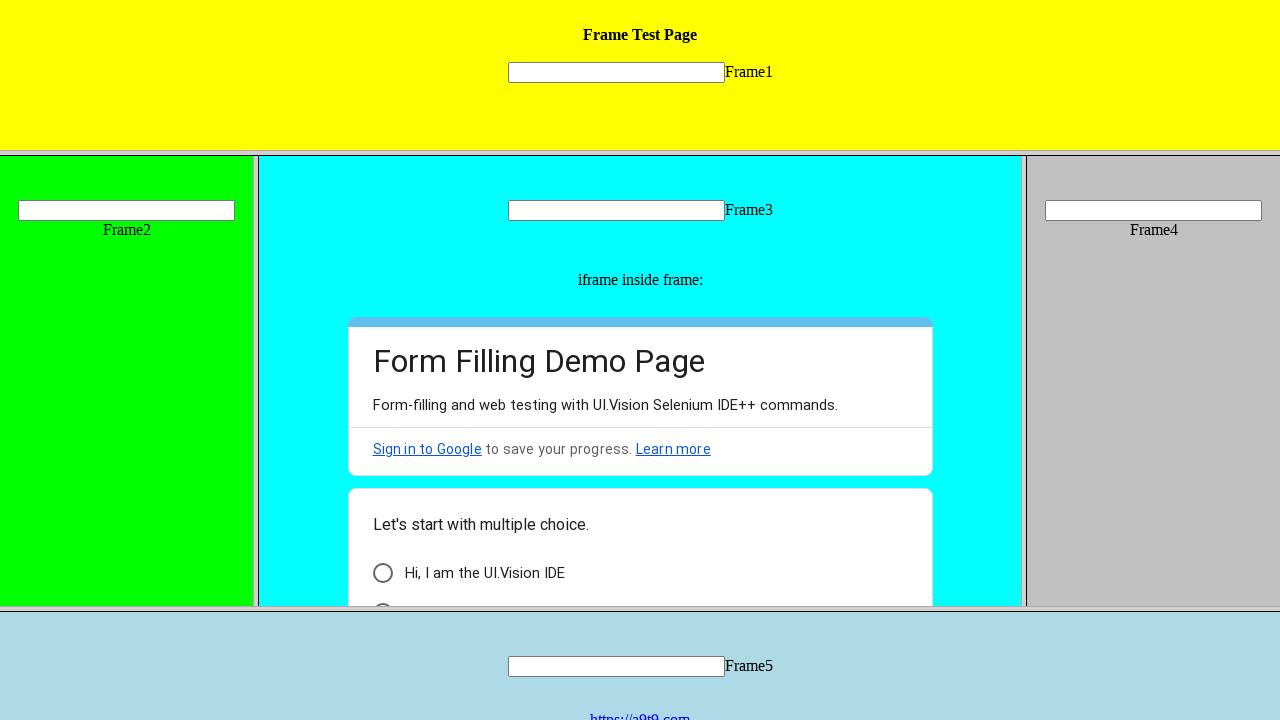

Waited 2 seconds to observe initial page load
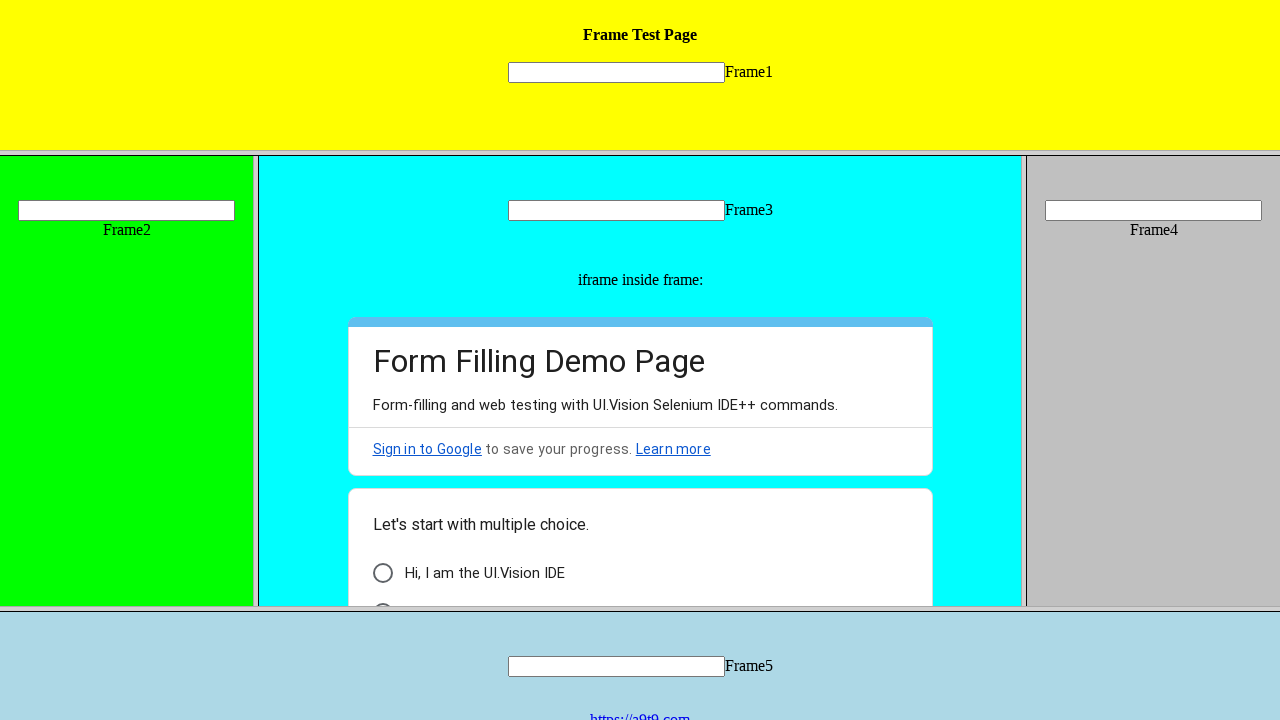

Set browser window size to 250x500 pixels
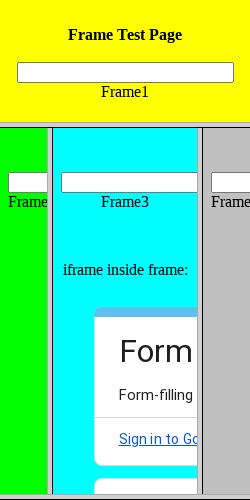

Waited 1 second to observe window resize
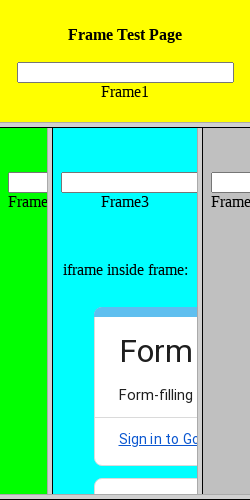

Verified frames are present on the page
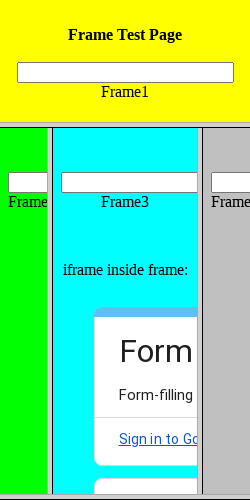

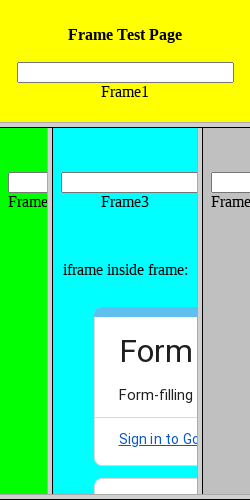